Tests text box form functionality by filling in name, email, current address, and permanent address fields using XPath selectors, then submitting the form

Starting URL: https://demoqa.com/text-box

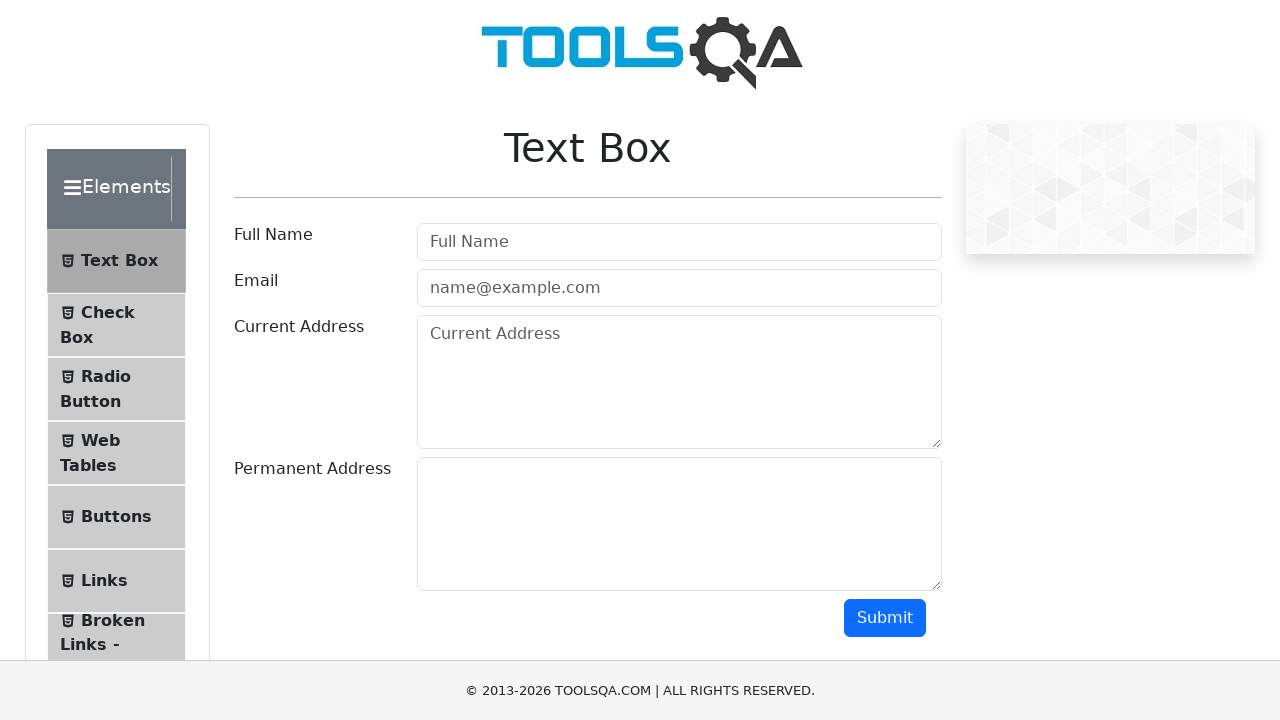

Filled Full Name field with 'Bob Johnson' on xpath=//input[@placeholder="Full Name"]
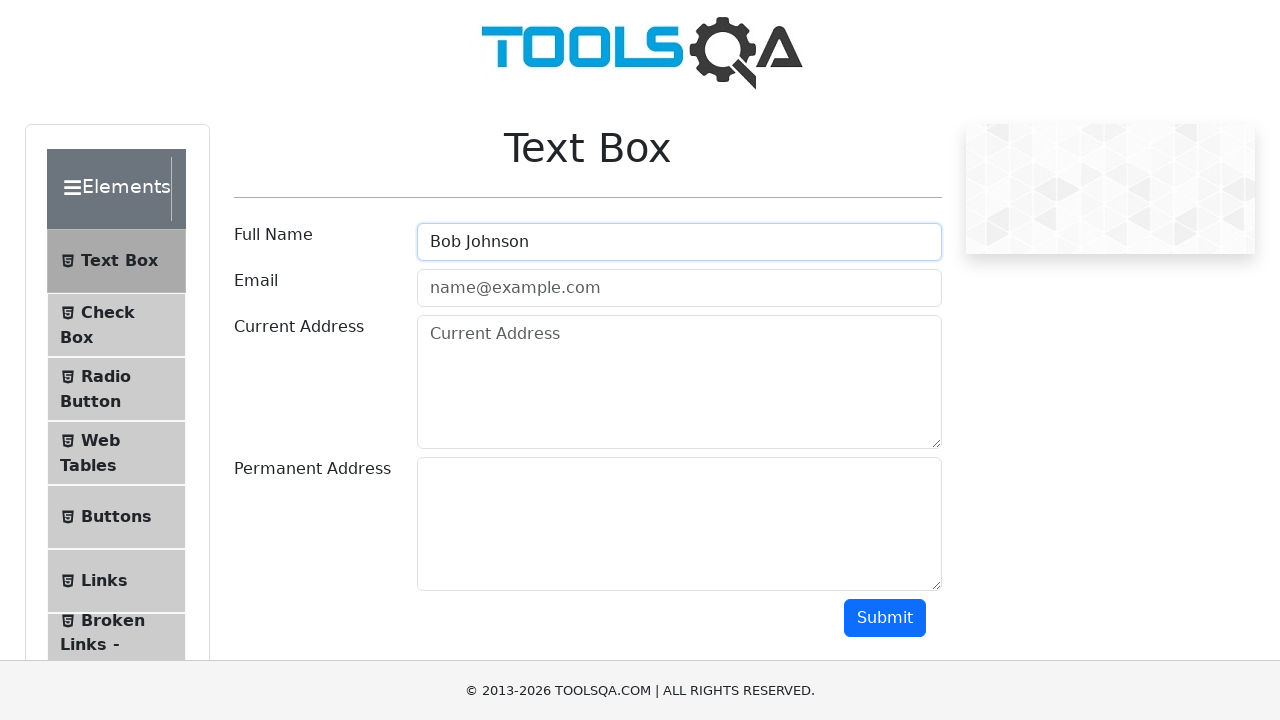

Filled Email field with 'bob23@gmail.com' on xpath=//input[@placeholder="name@example.com"]
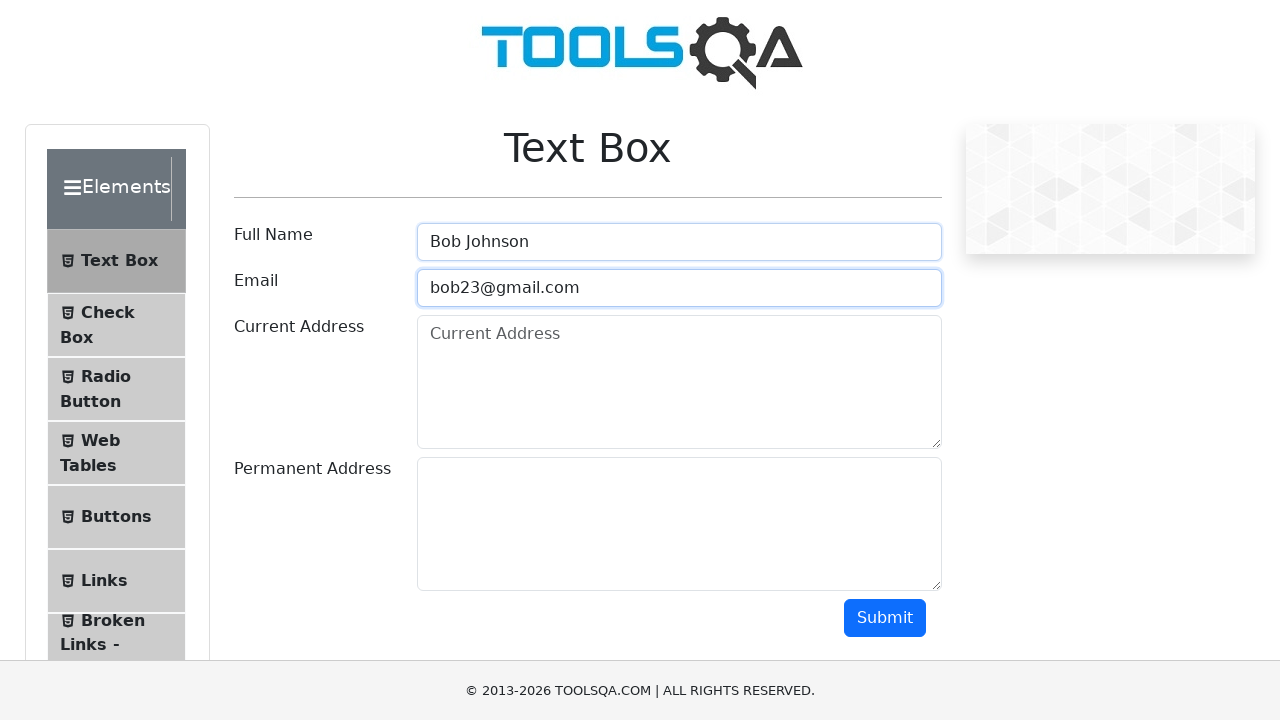

Filled Current Address field with 'Chicago' on xpath=//textarea[@id="currentAddress"]
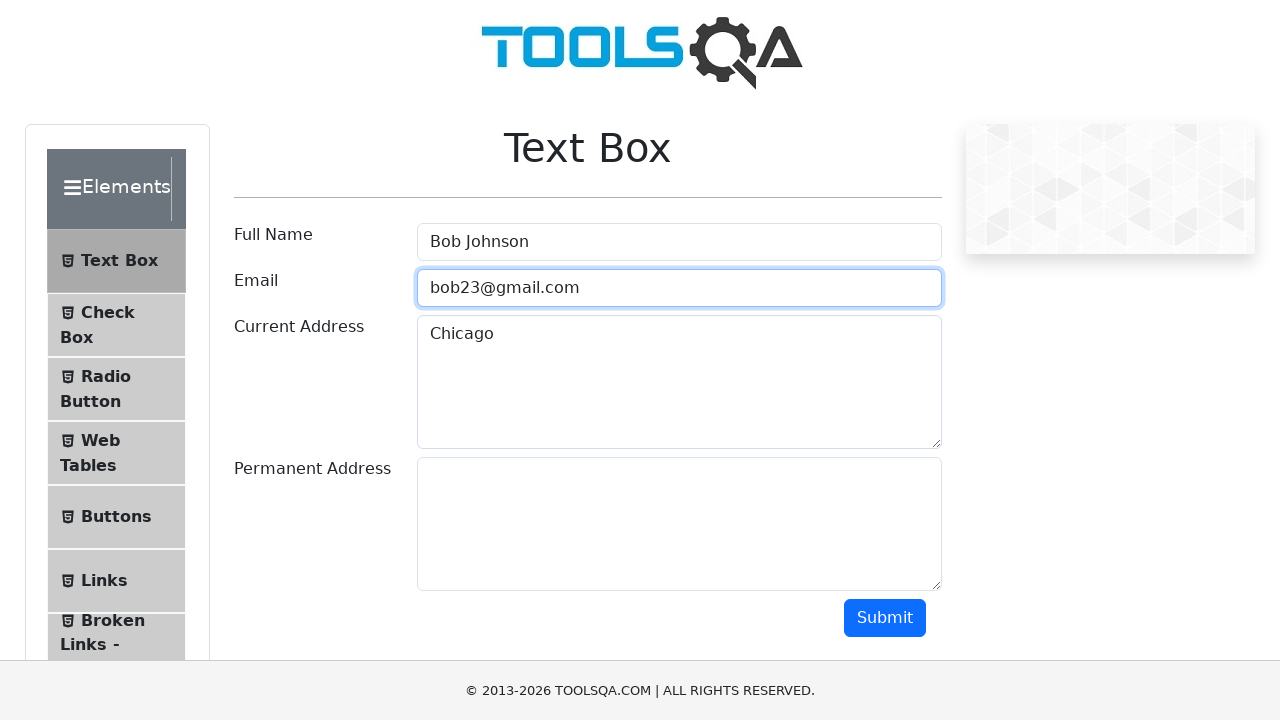

Filled Permanent Address field with 'Main Street 23' on xpath=//textarea[@id="permanentAddress"]
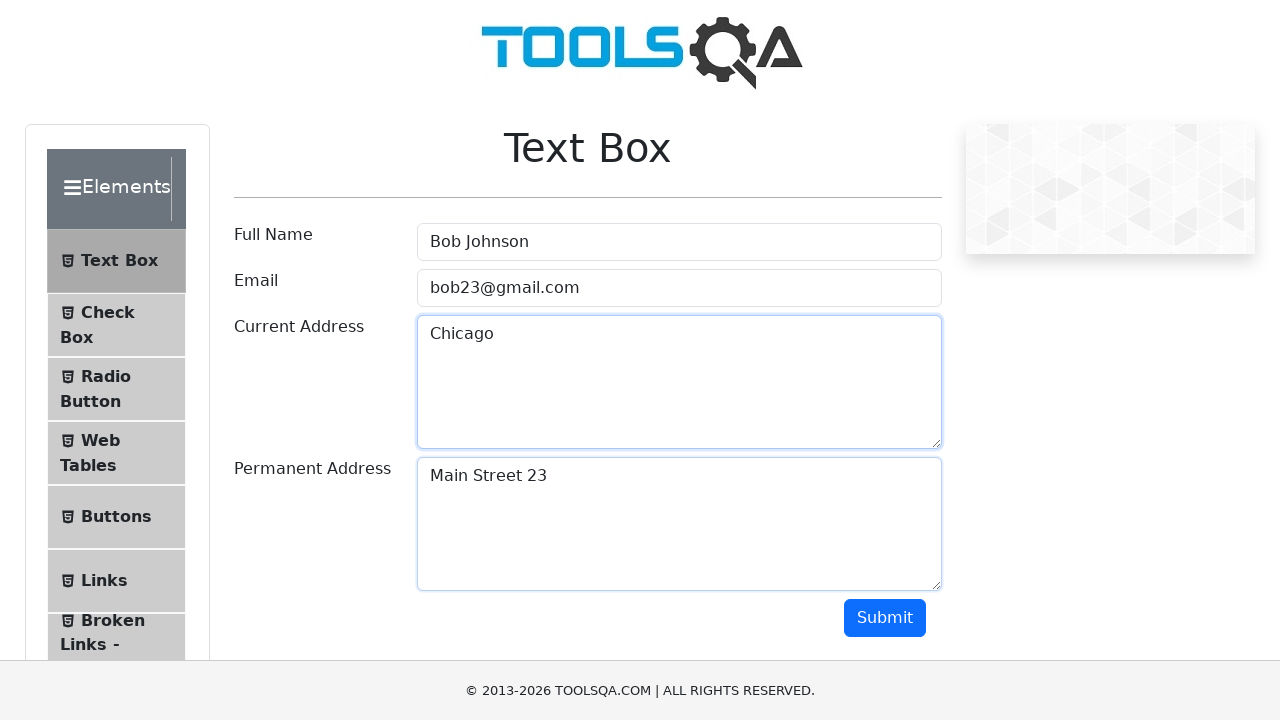

Clicked Submit button to submit the form at (885, 618) on xpath=//button[contains(text(), "Submit")]
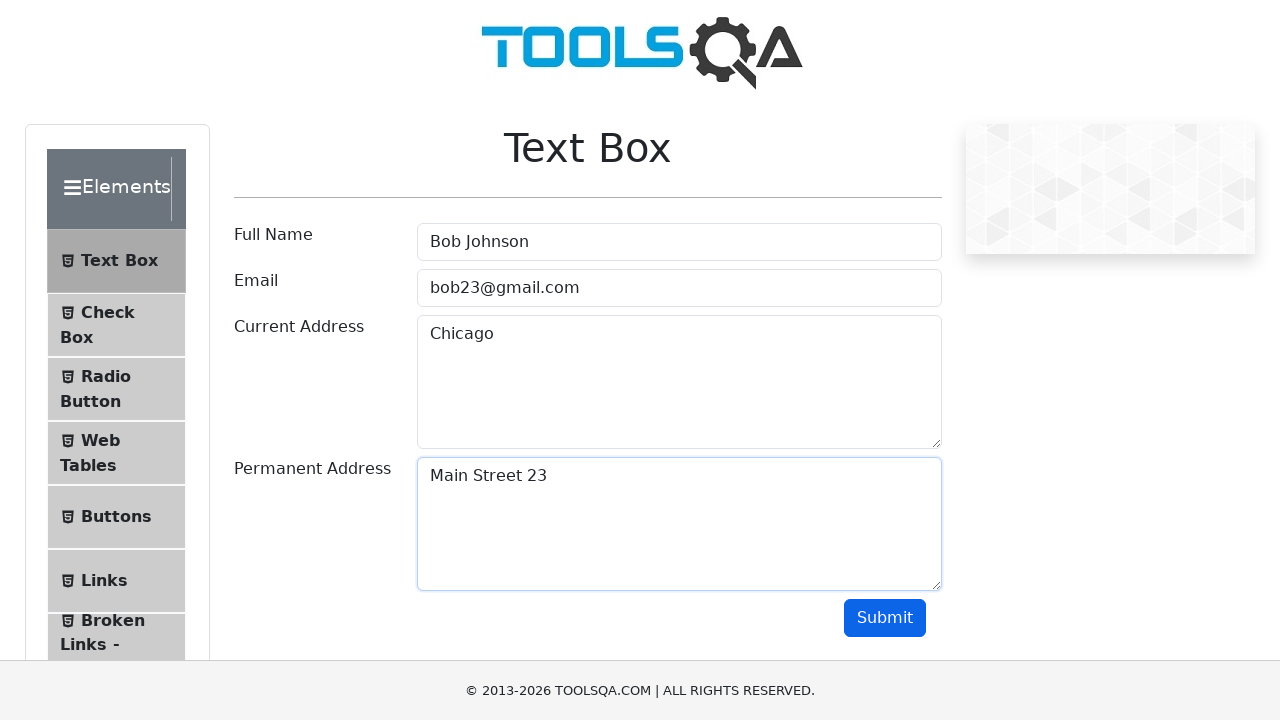

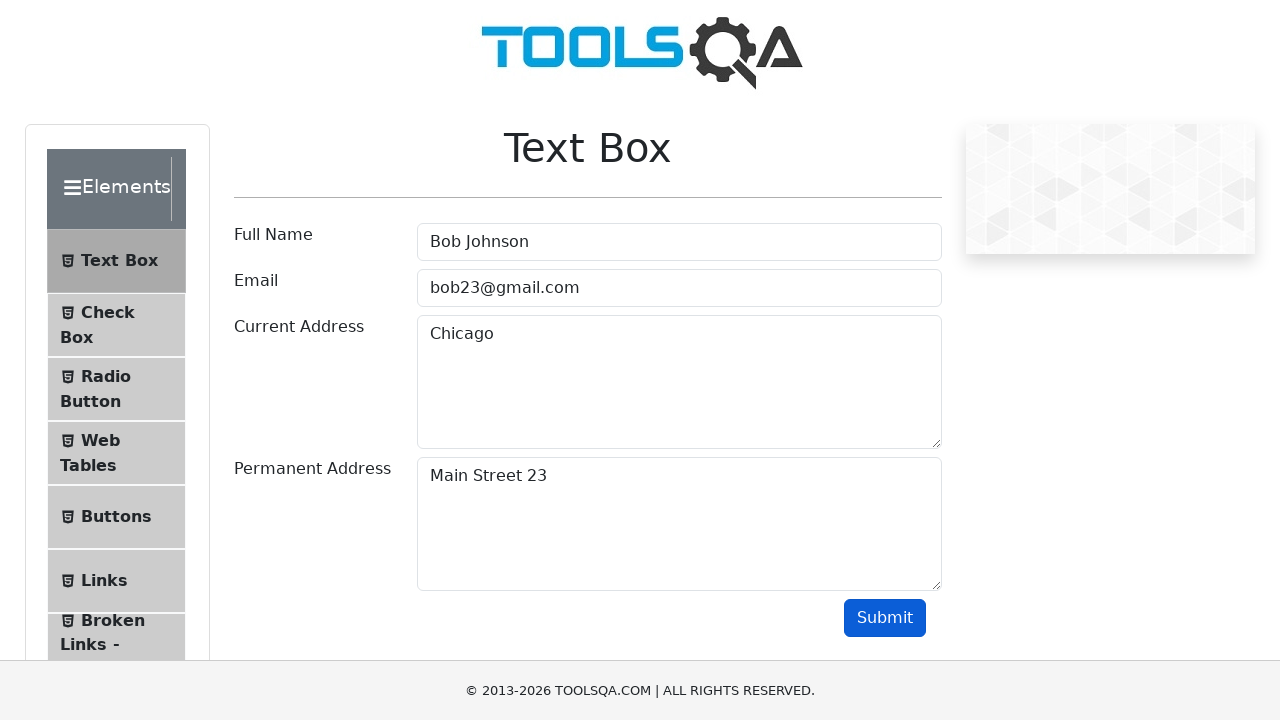